Tests adding a promotion product to cart and interacting with quantity controls

Starting URL: https://hintofyou.playbybeautyhaul.com/en/product/detail/testing-single-snty

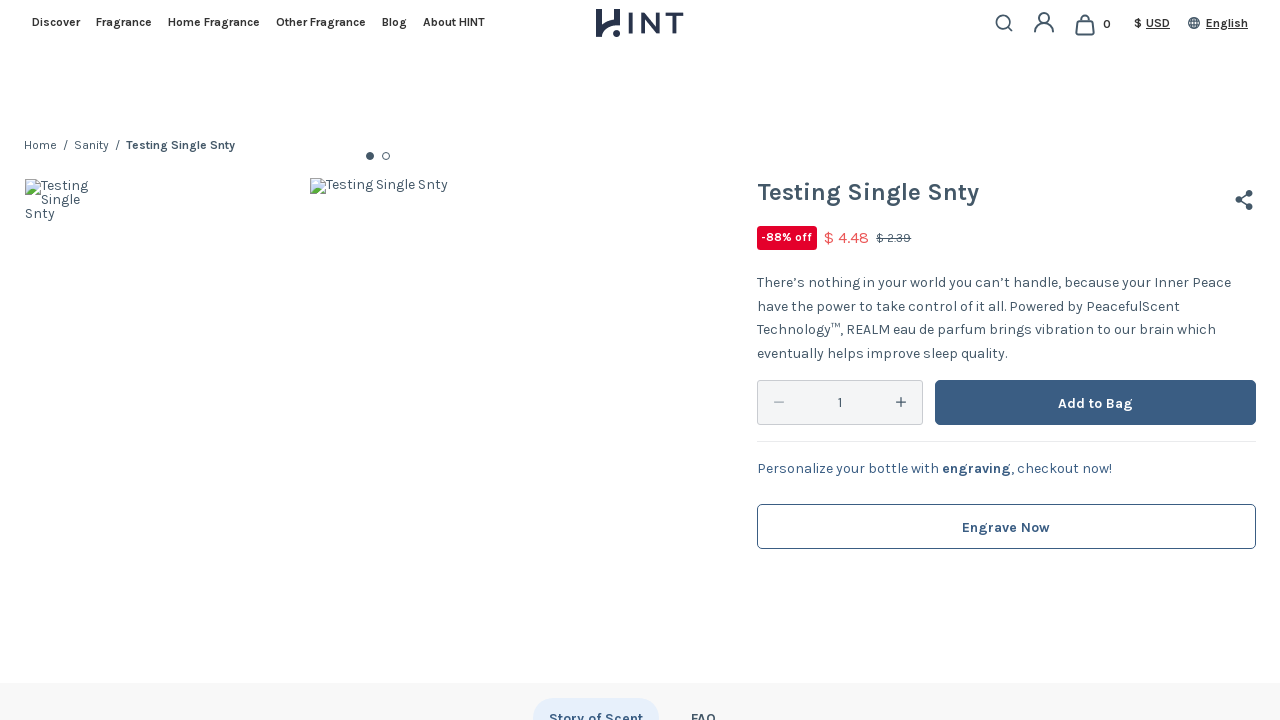

Clicked plus button to increase product quantity at (903, 402) on div.plus
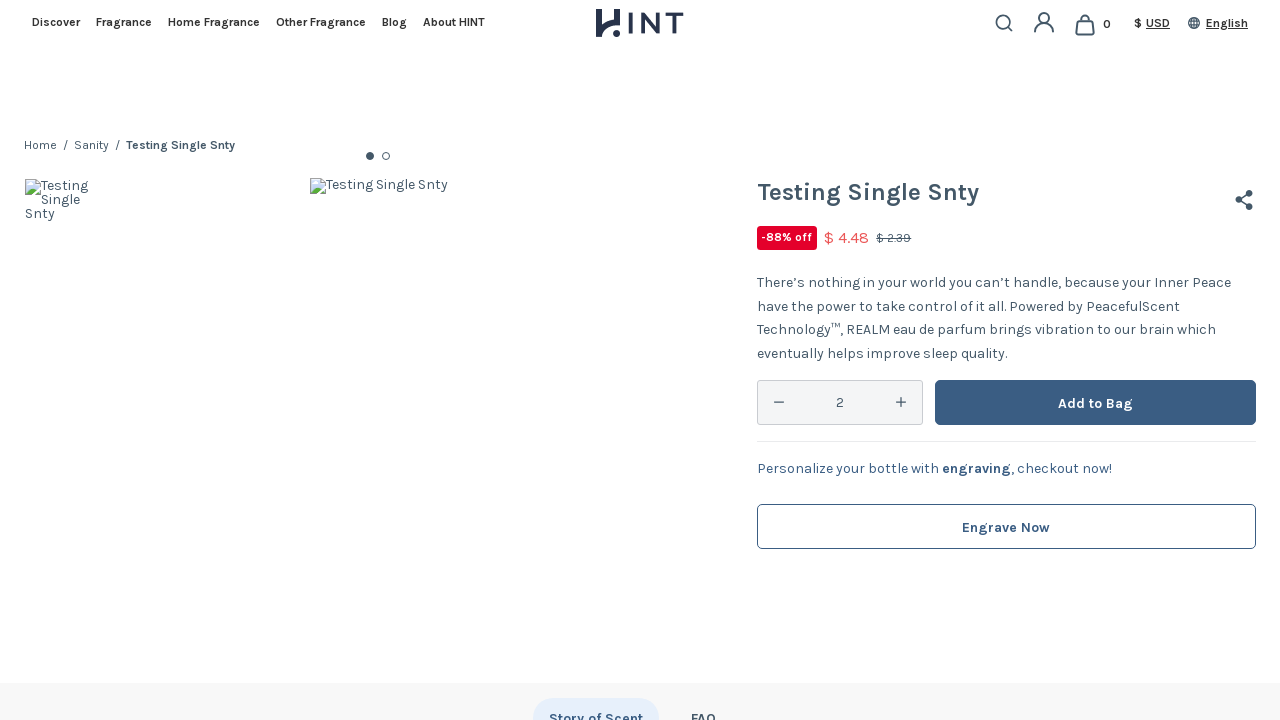

Clicked 'Add to Bag' button to add promotion product to cart at (1096, 402) on button[type='submit']:has-text('Add to Bag')
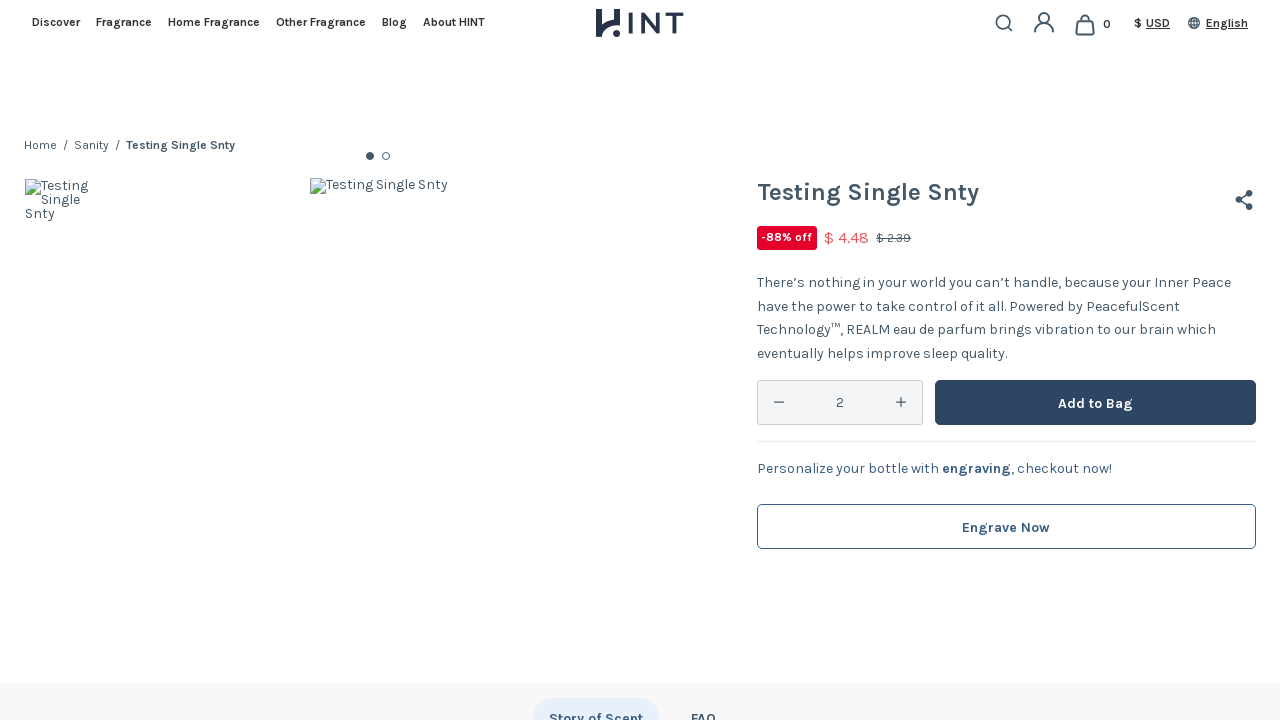

Verified success message appeared confirming product was added to cart
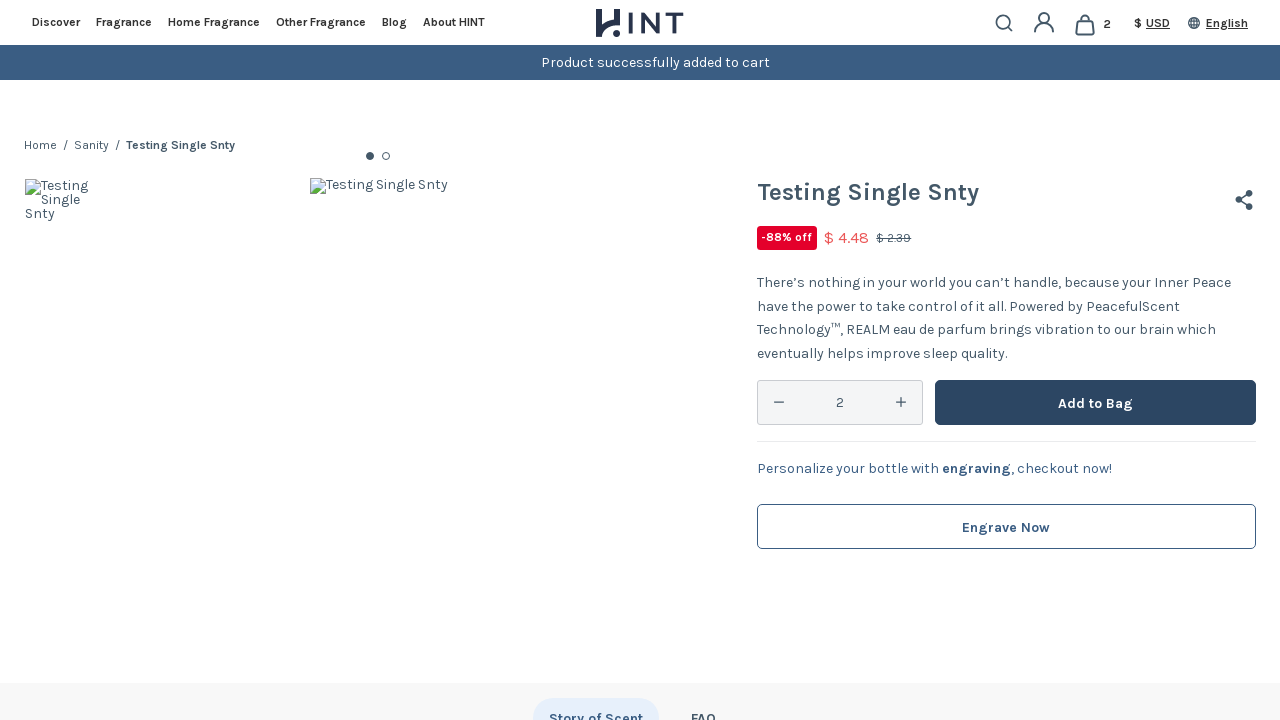

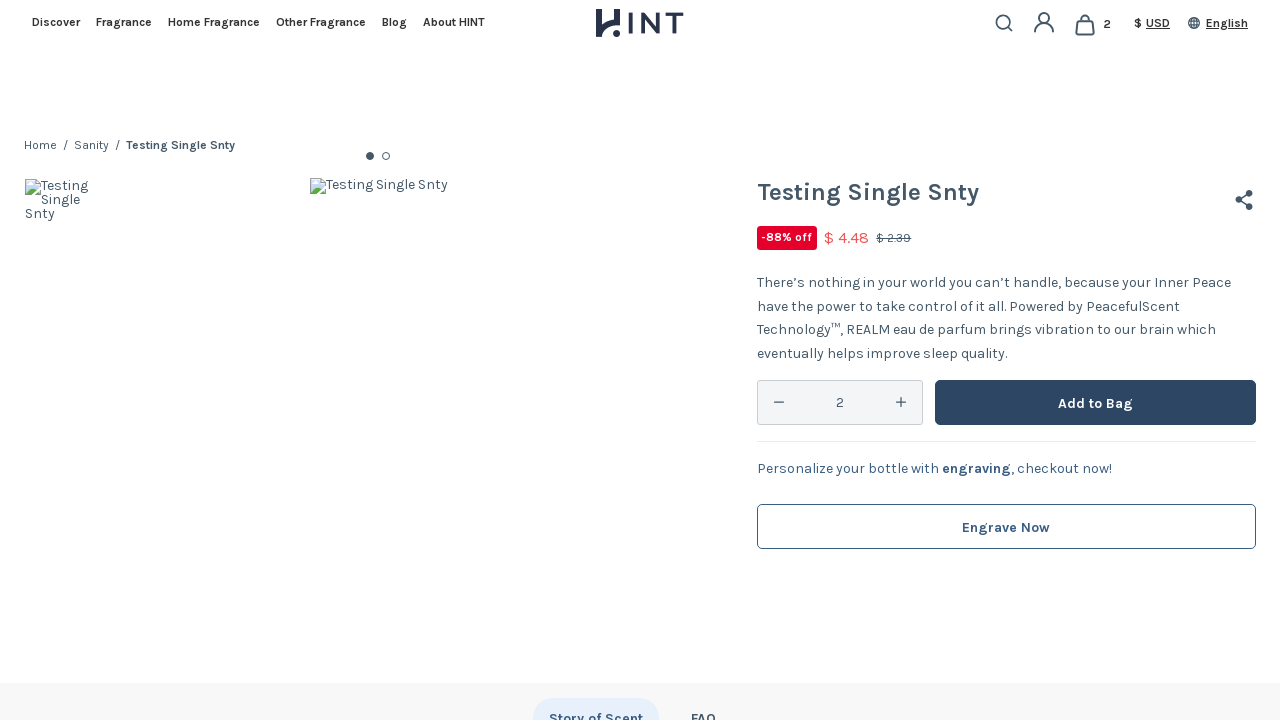